Tests responsive design by resizing browser window to different dimensions and checking element visibility

Starting URL: https://domod.ba

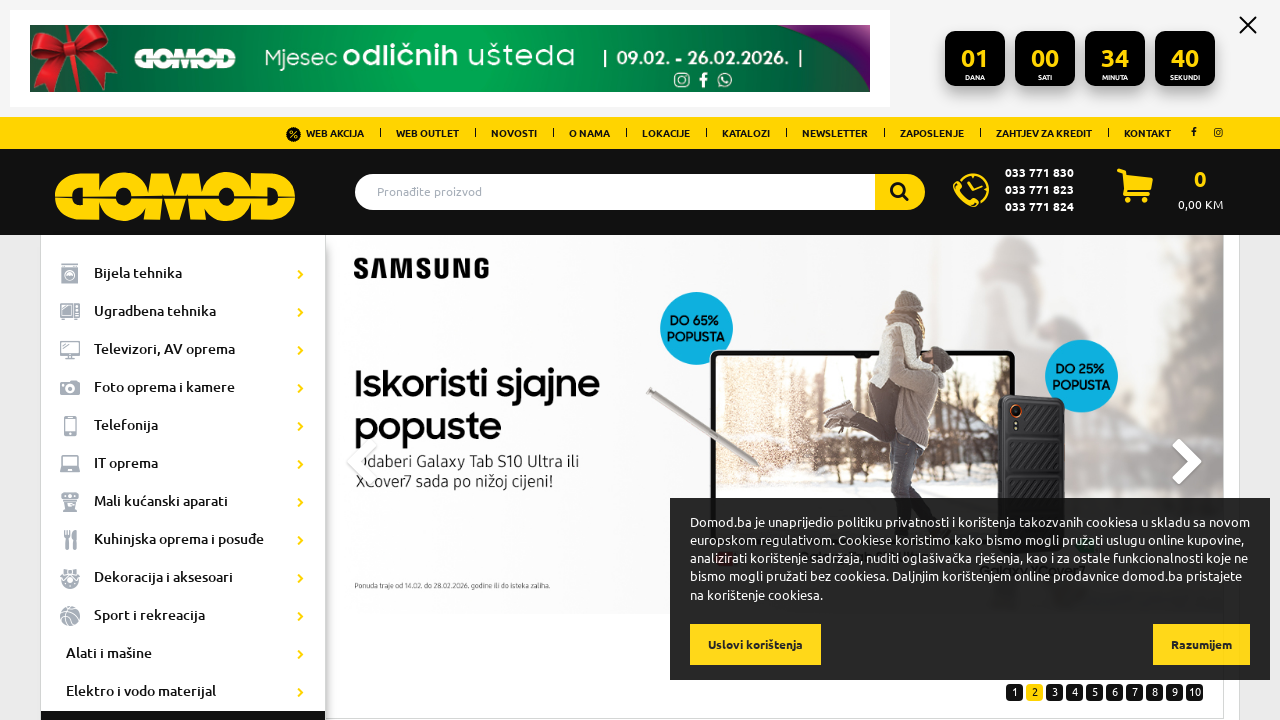

Set viewport to iPhone size (375x812)
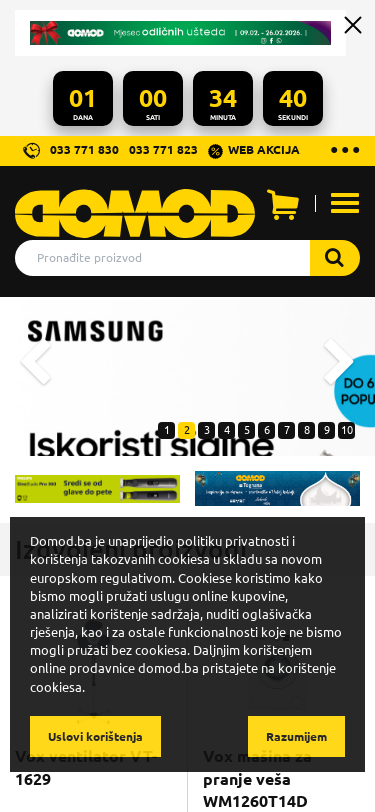

Navbar toggle element is visible on iPhone viewport
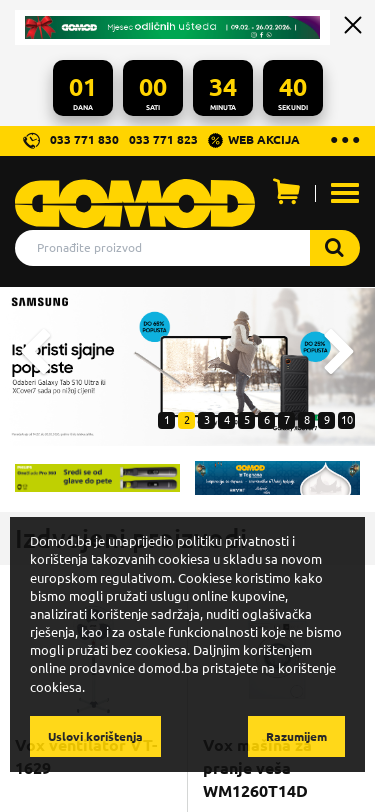

Set viewport to iPad size (768x1024)
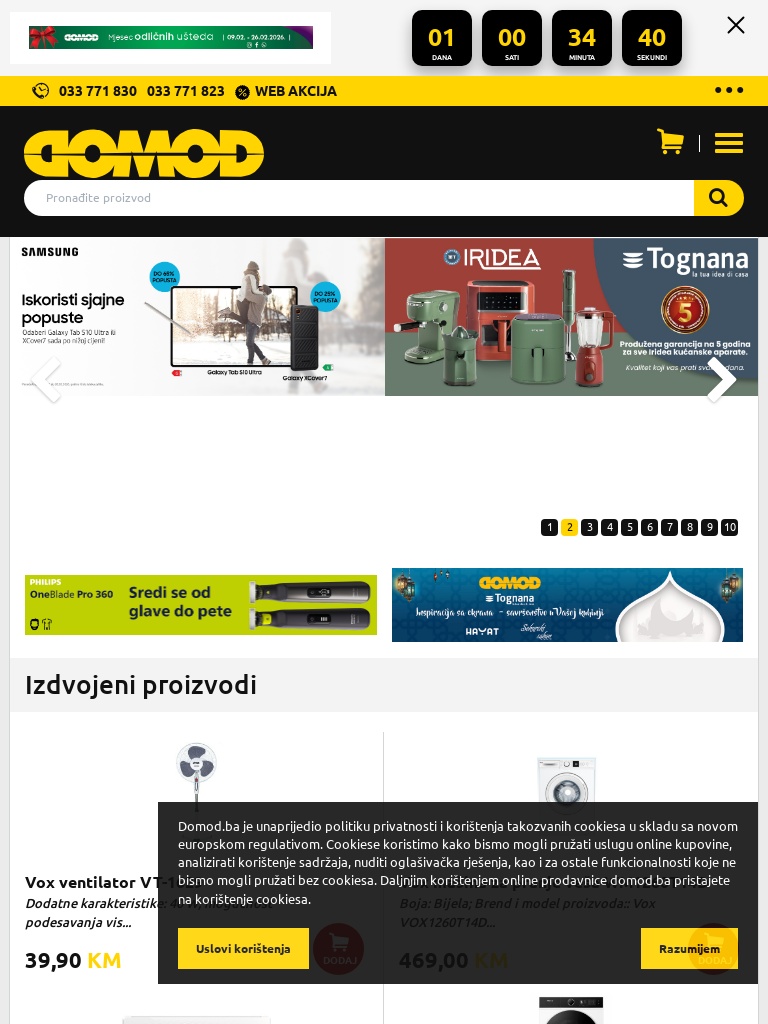

Navbar toggle element is visible on iPad viewport
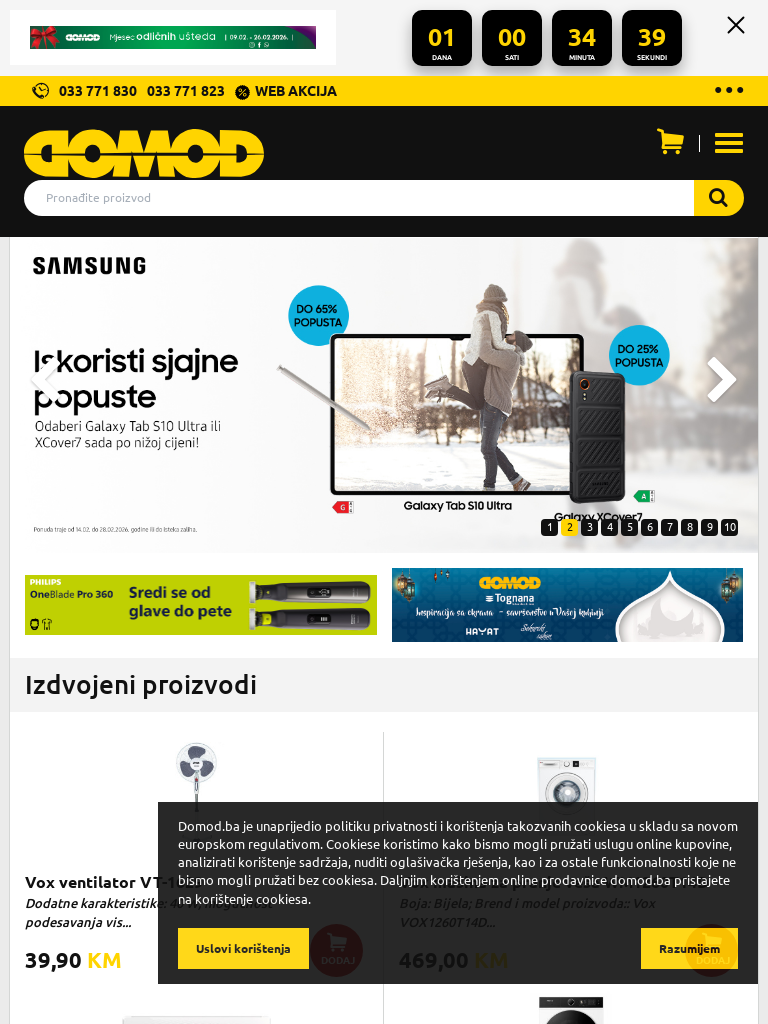

Set viewport to desktop size (1366x768)
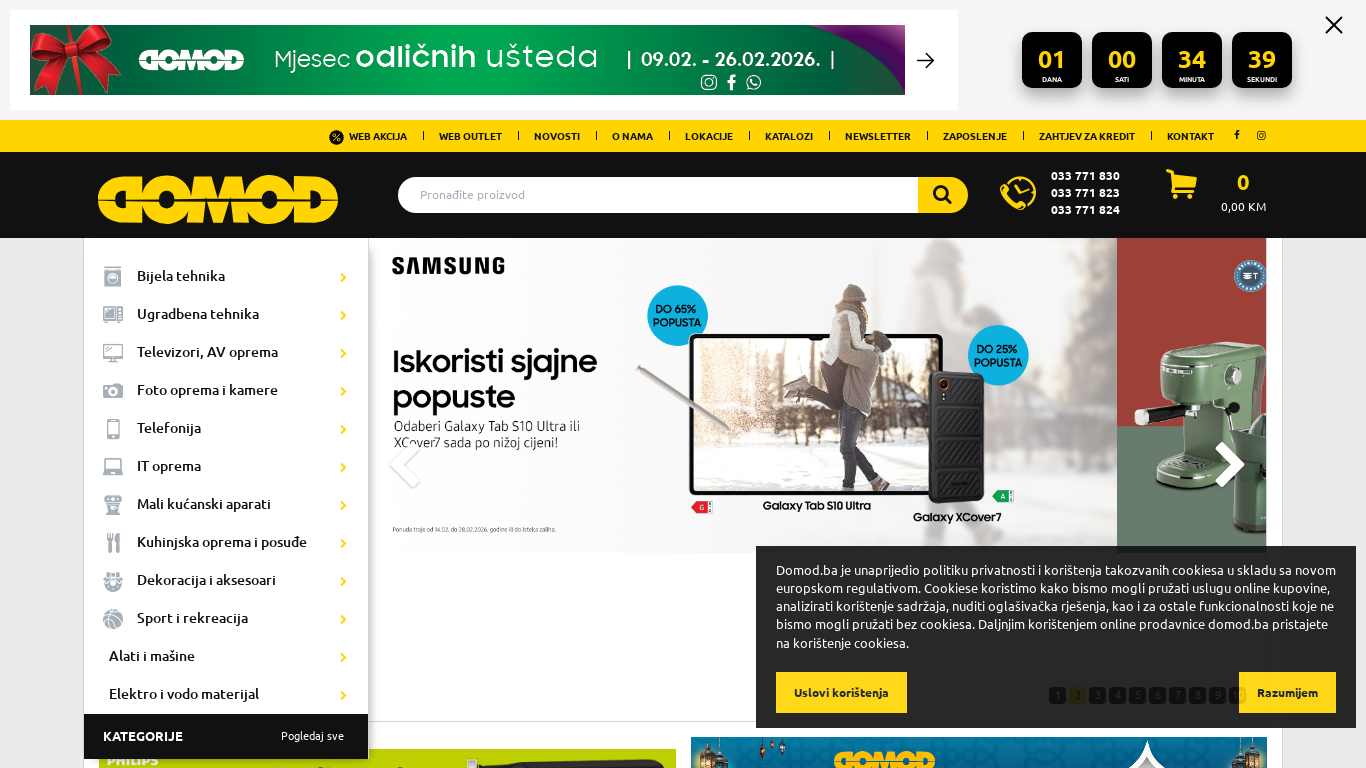

Side navbar element is visible on desktop viewport
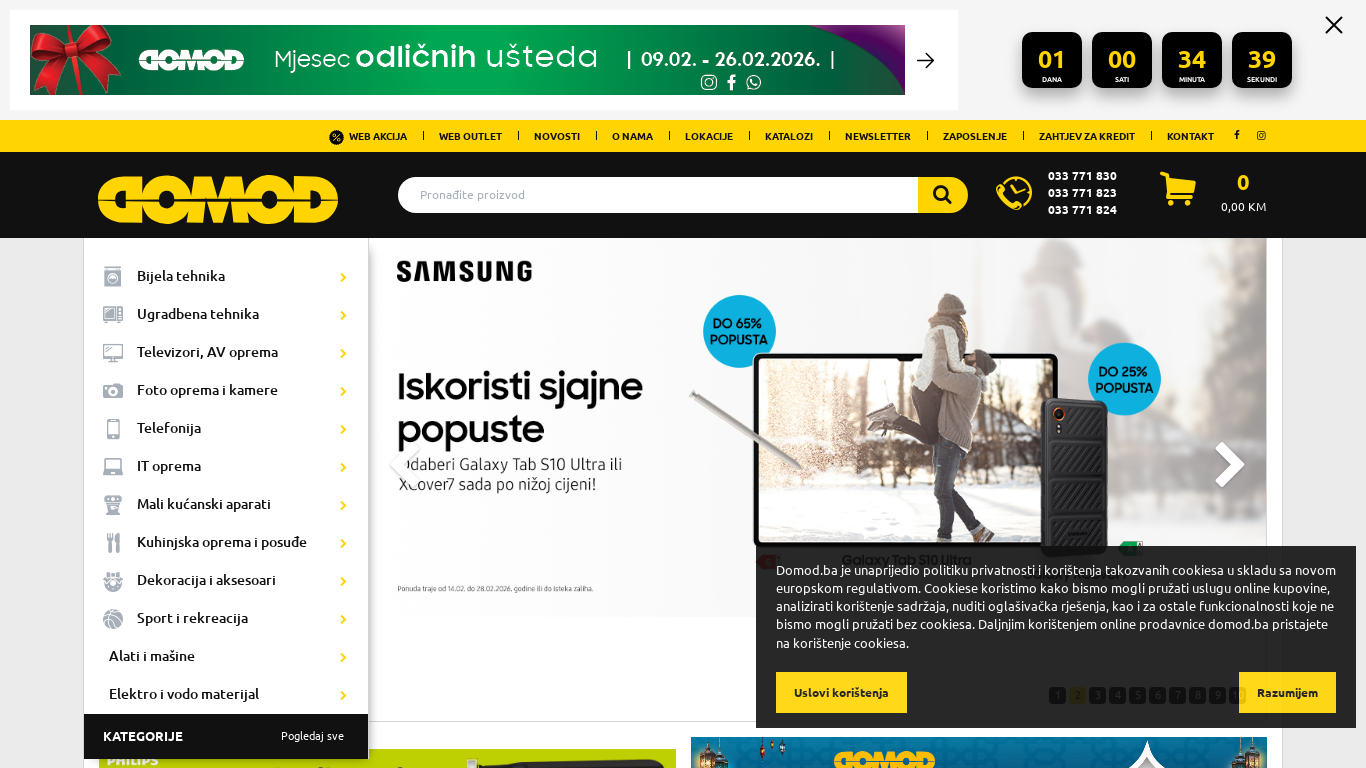

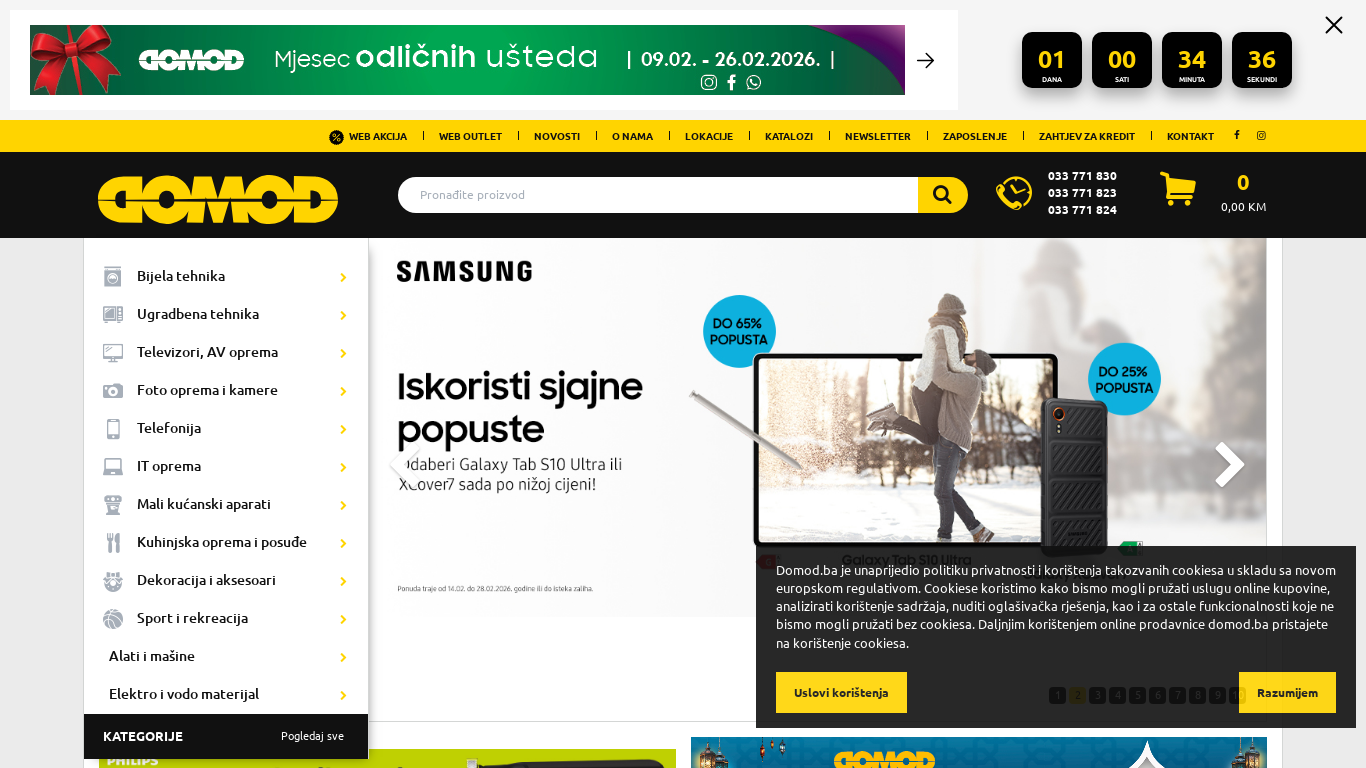